Tests login form validation by entering only a password and verifying the username required error message appears

Starting URL: https://demo.applitools.com/hackathon.html

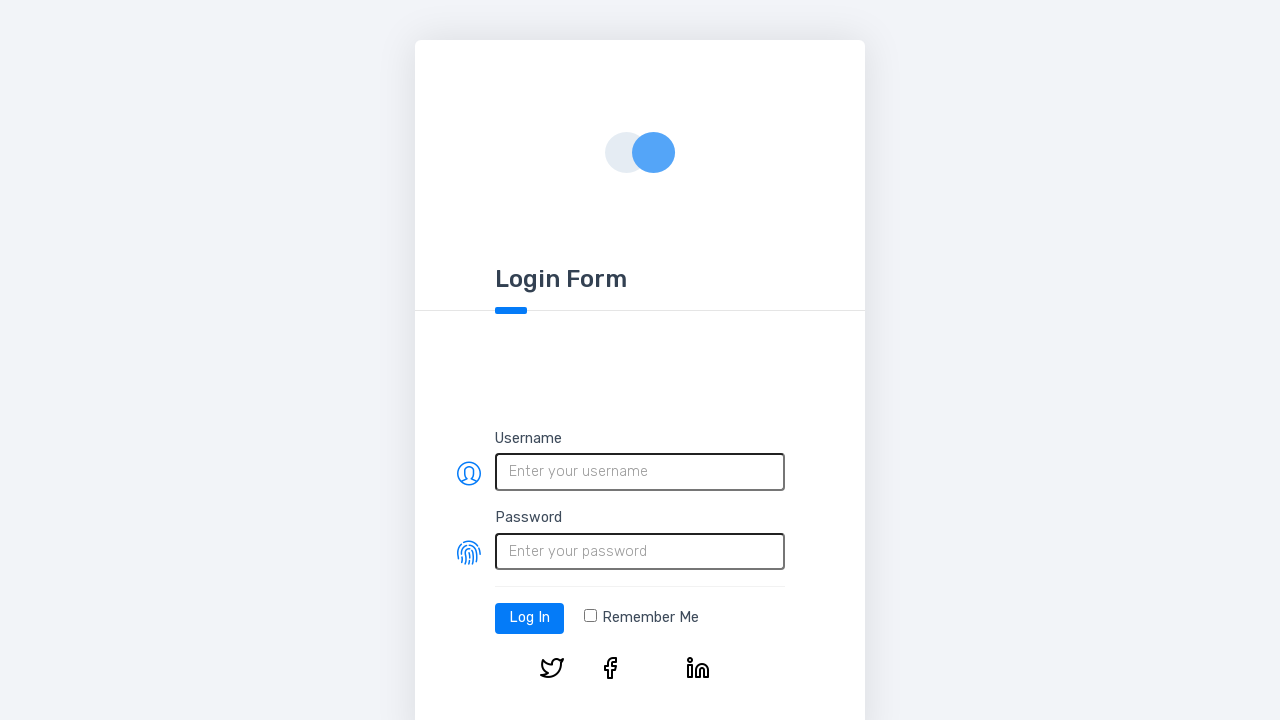

Navigated to login page at https://demo.applitools.com/hackathon.html
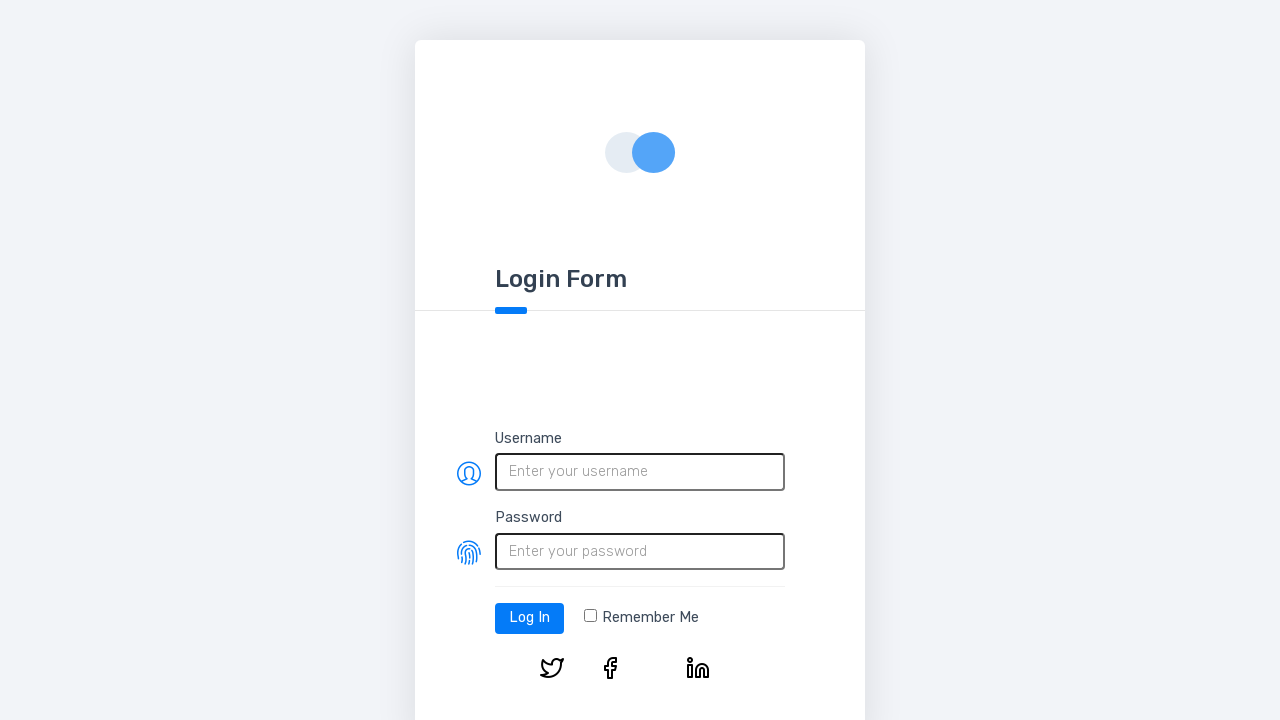

Cleared password field on #password
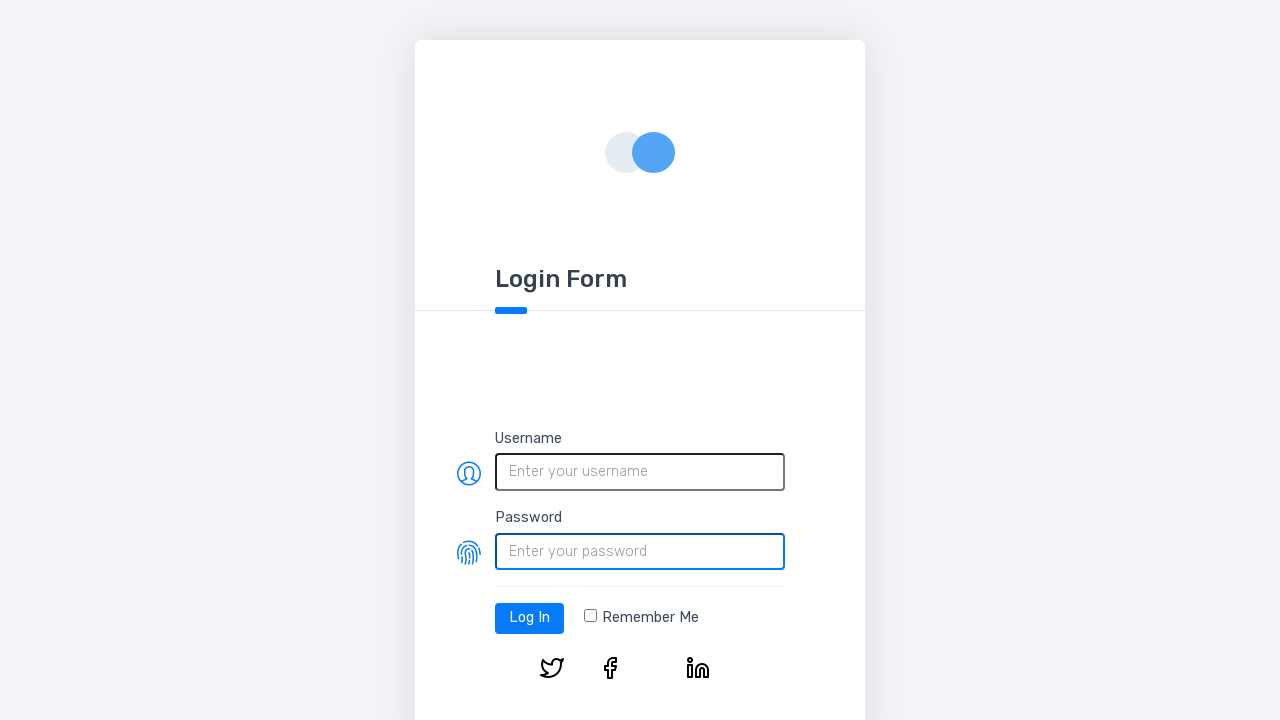

Filled password field with 'lovelace' on #password
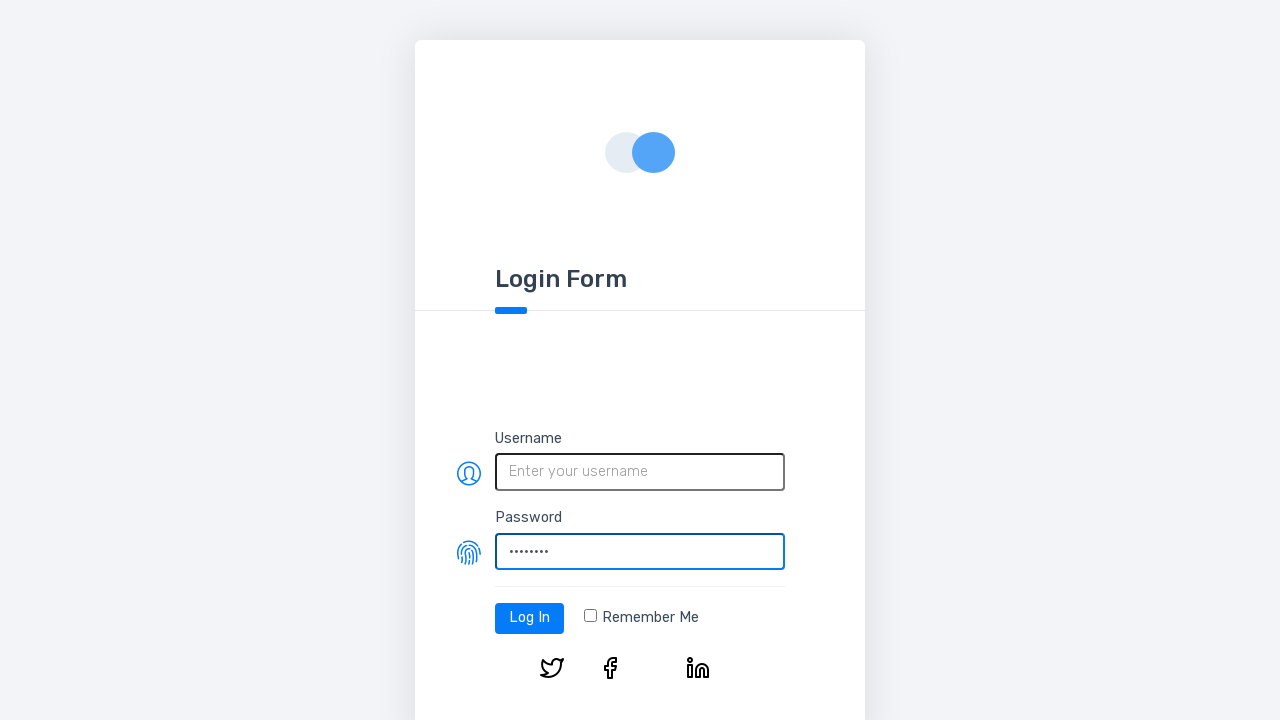

Clicked login button at (530, 618) on #log-in
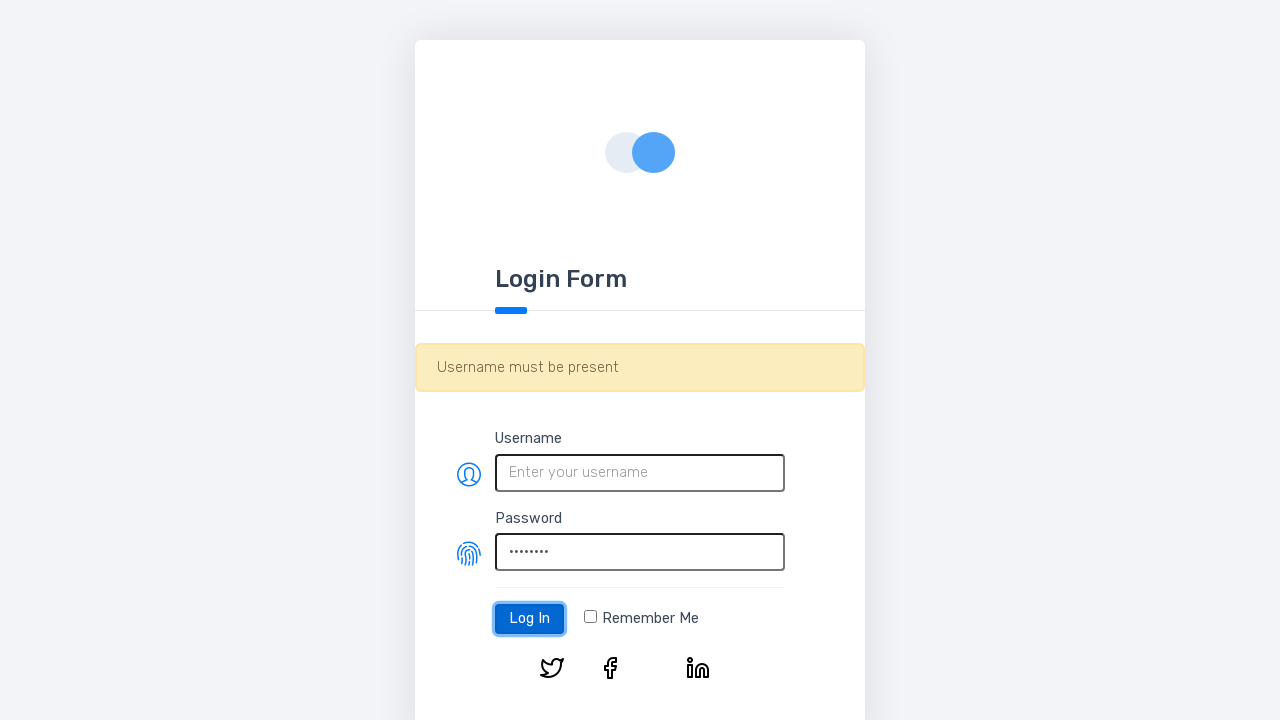

Username required error message appeared
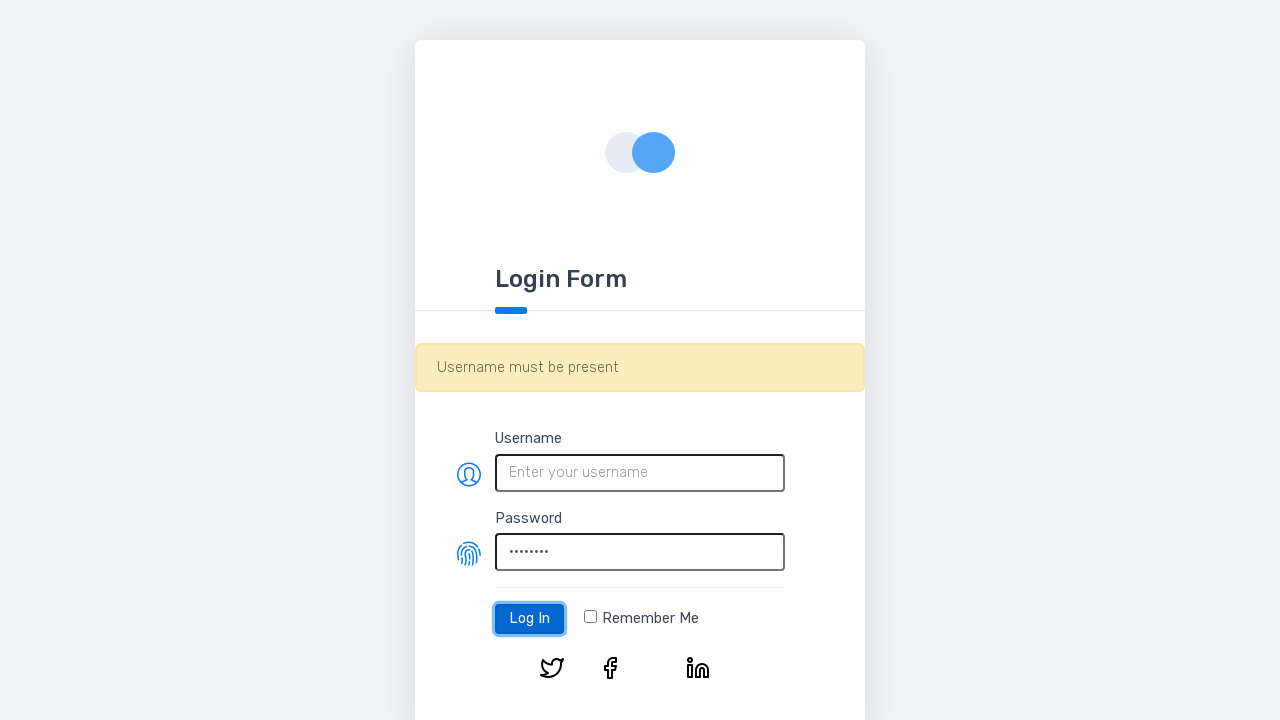

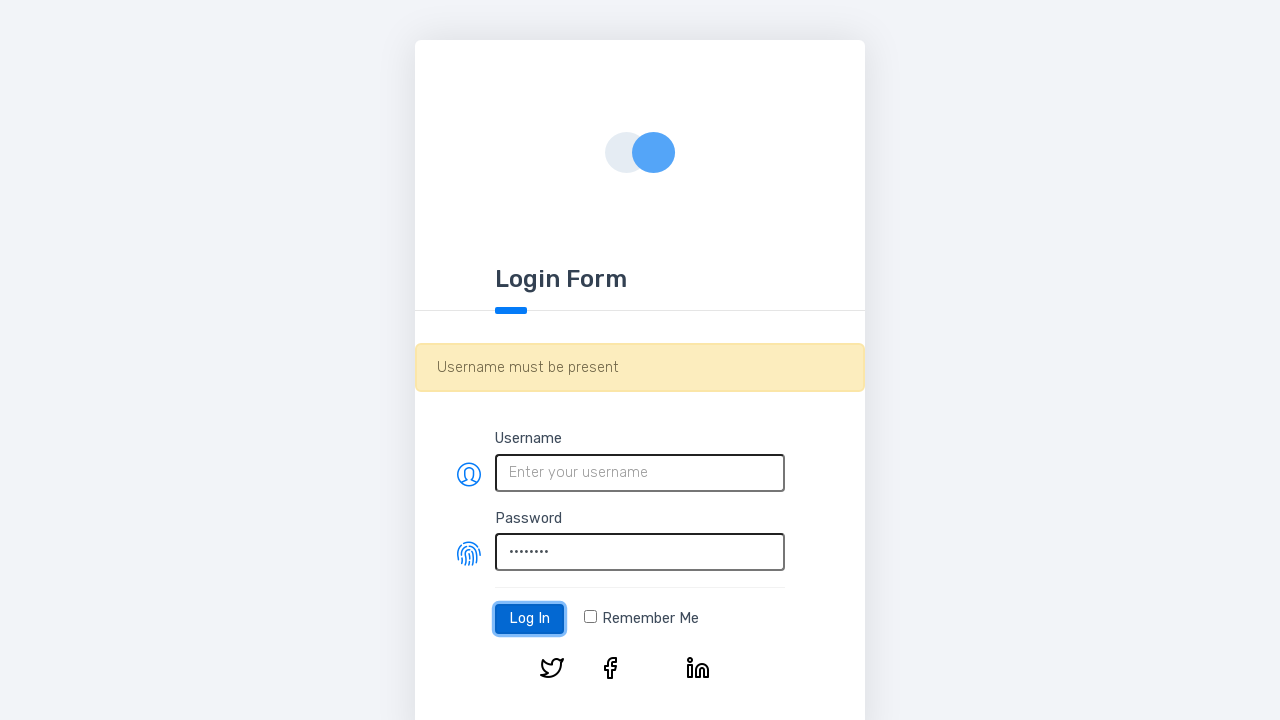